Tests dynamic content loading by clicking on Example 1 link, starting the loading process, verifying the hidden element becomes visible, then navigating back and clicking Example 2 link and starting its loading process

Starting URL: https://the-internet.herokuapp.com/dynamic_loading

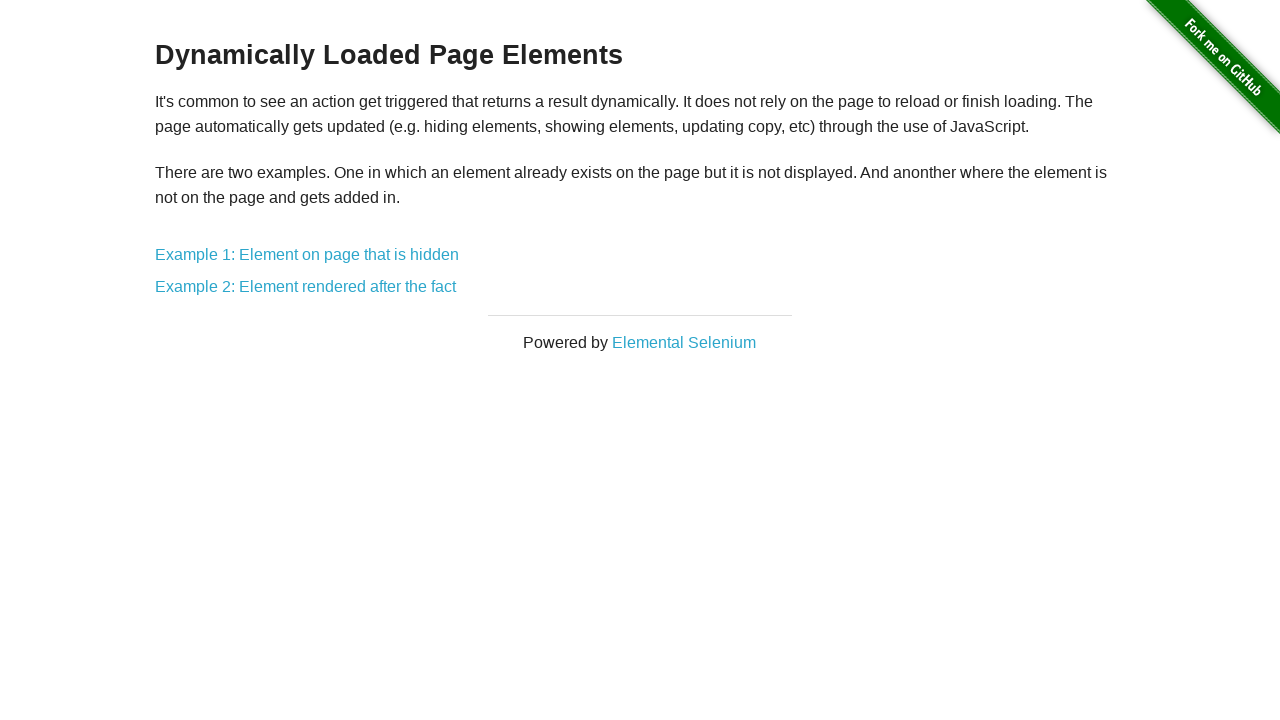

Clicked on Example 1 link to test hidden element loading at (307, 255) on xpath=//a[text()='Example 1: Element on page that is hidden']
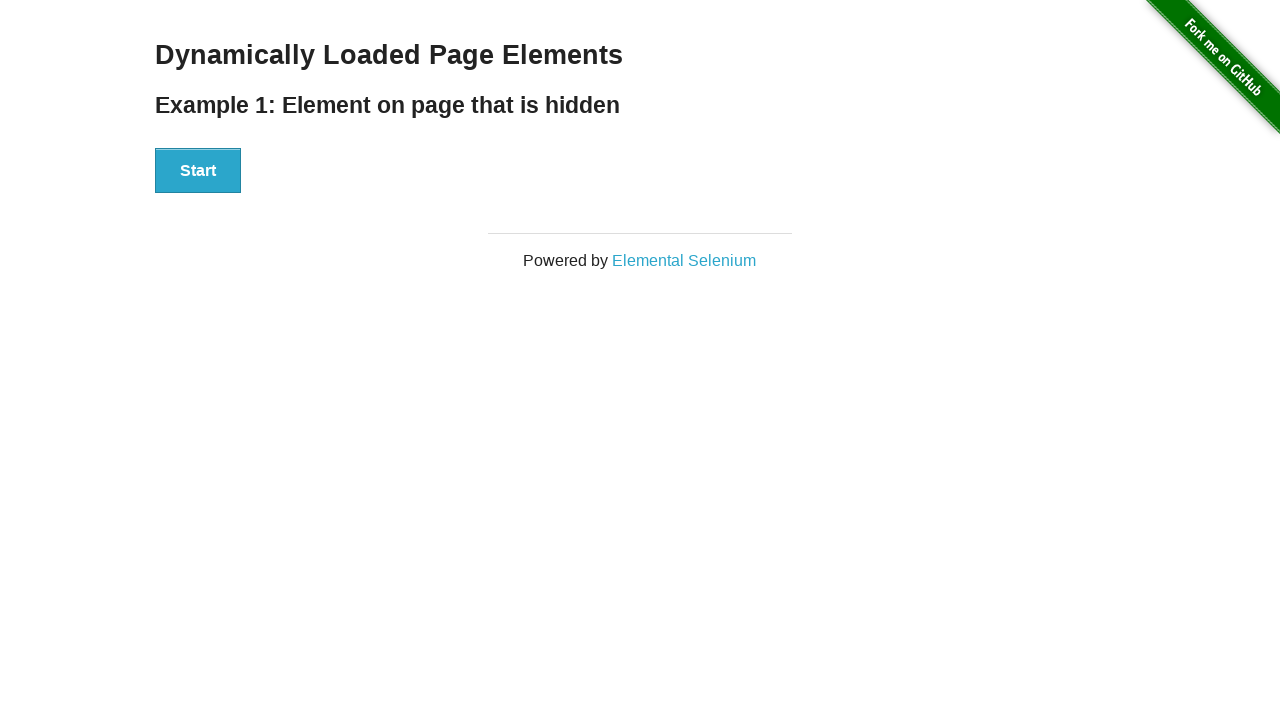

Clicked Start button to begin loading process for Example 1 at (198, 171) on xpath=//*[text()='Start']
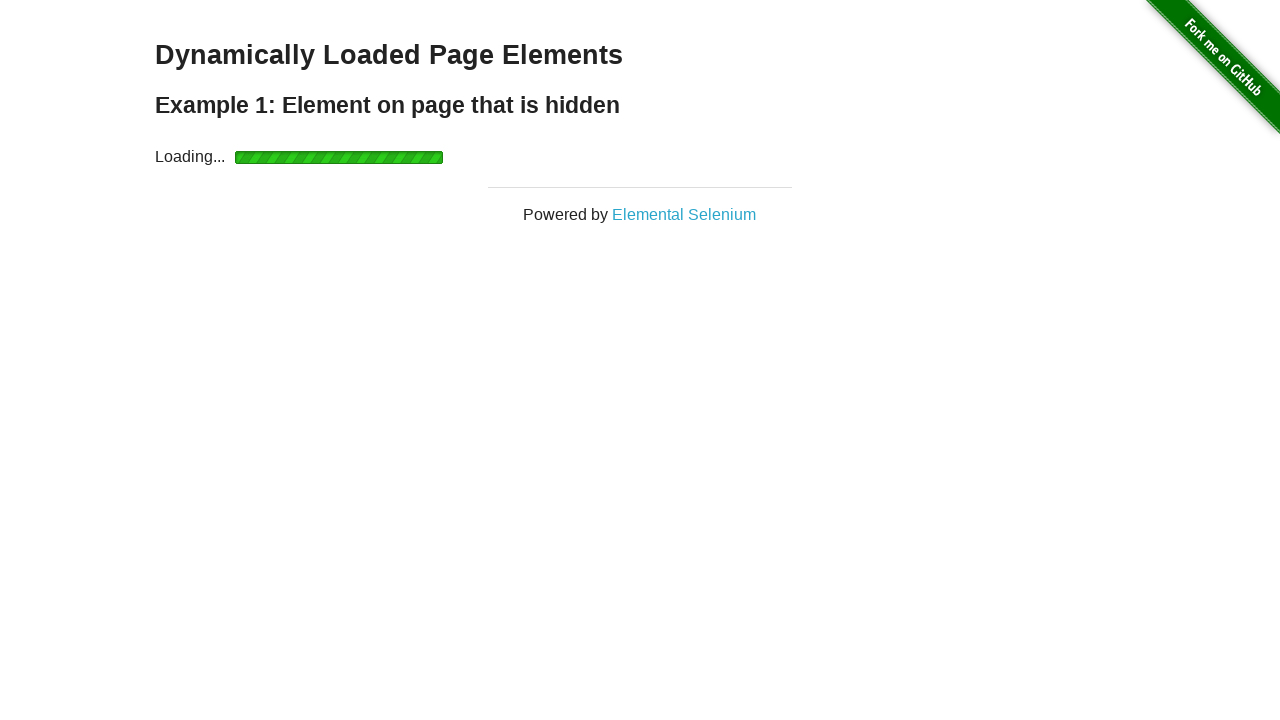

Verified that 'Hello World!' element became visible
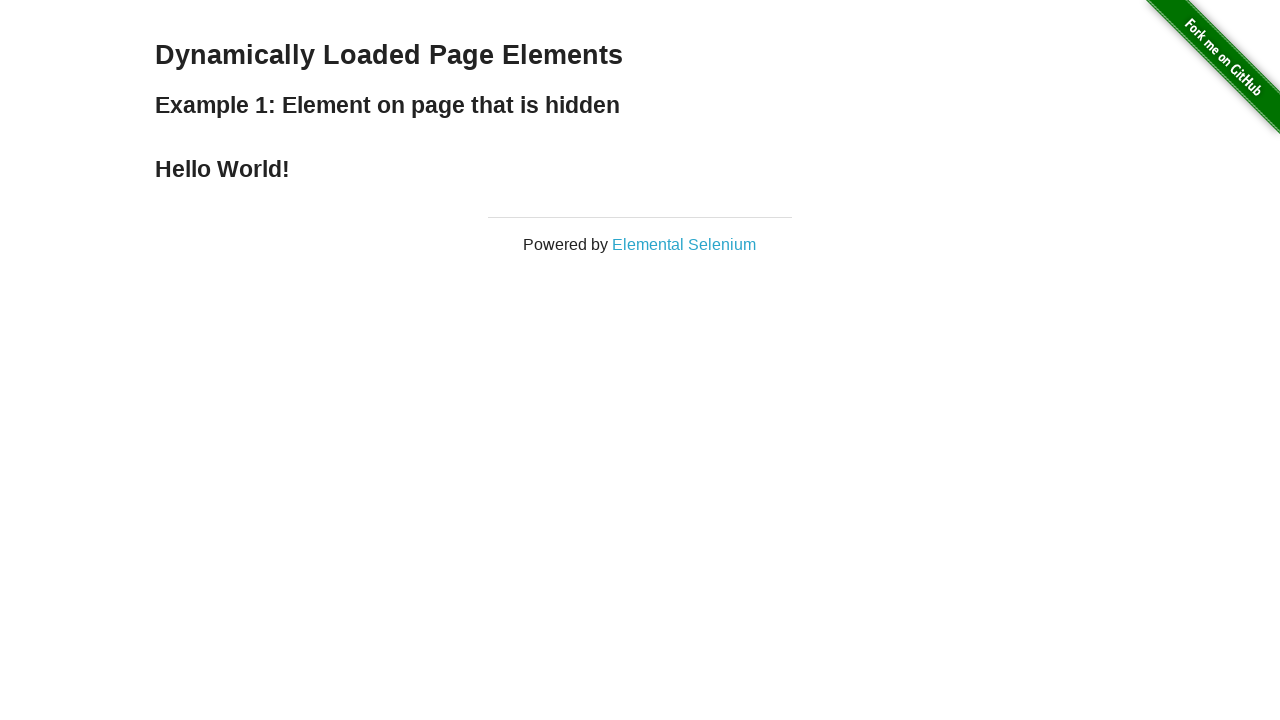

Navigated back to main dynamic loading page
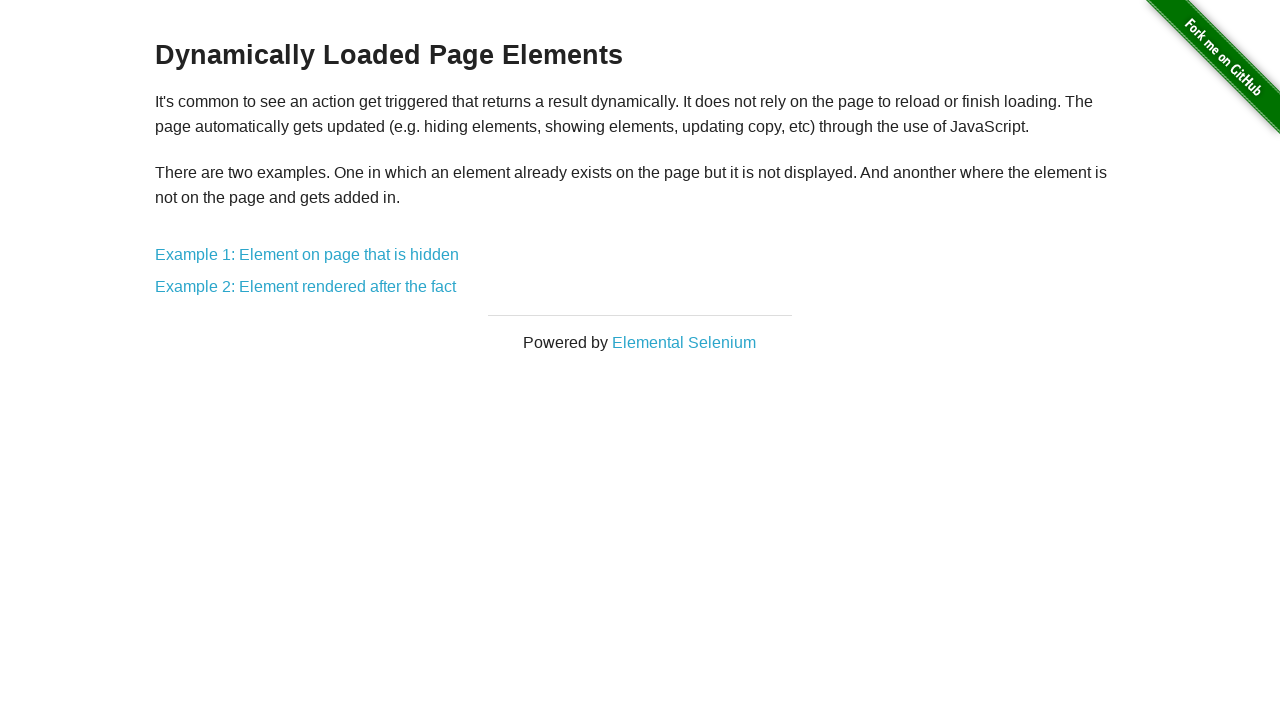

Clicked on Example 2 link to test element rendered after the fact at (306, 287) on xpath=//*[text()='Example 2: Element rendered after the fact']
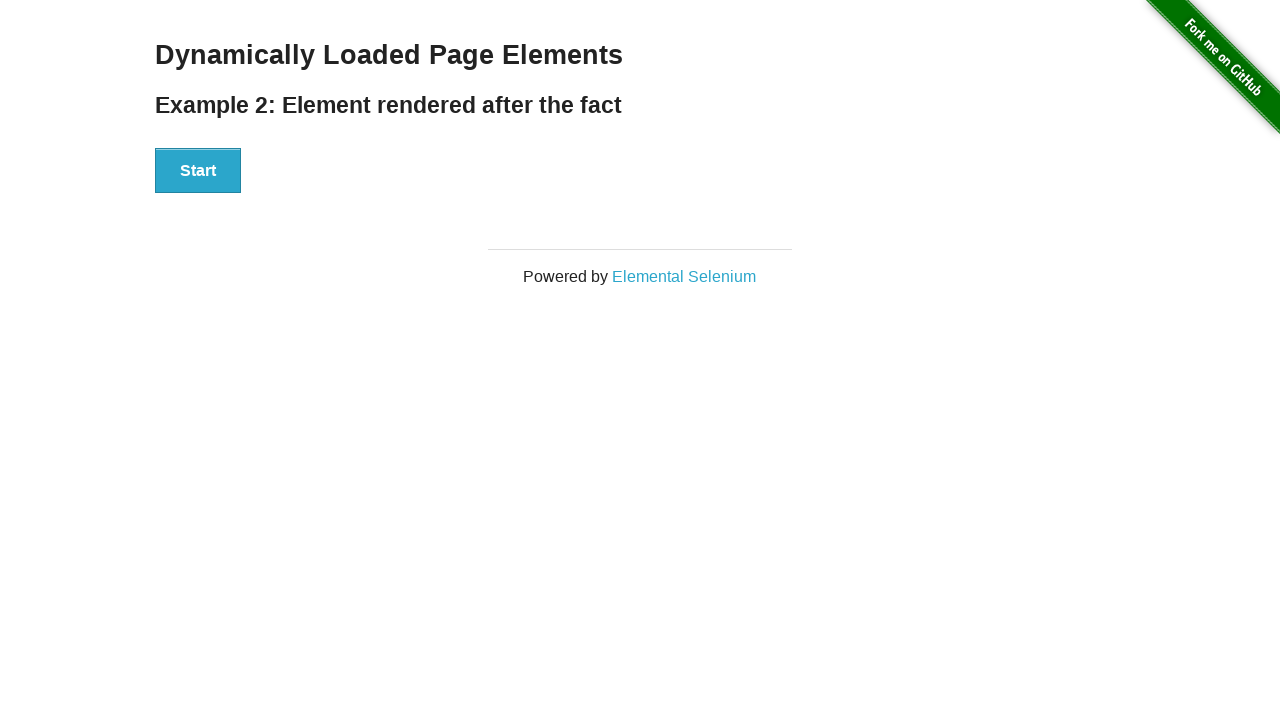

Clicked Start button to begin loading process for Example 2 at (198, 171) on xpath=//*[@id='start']/button
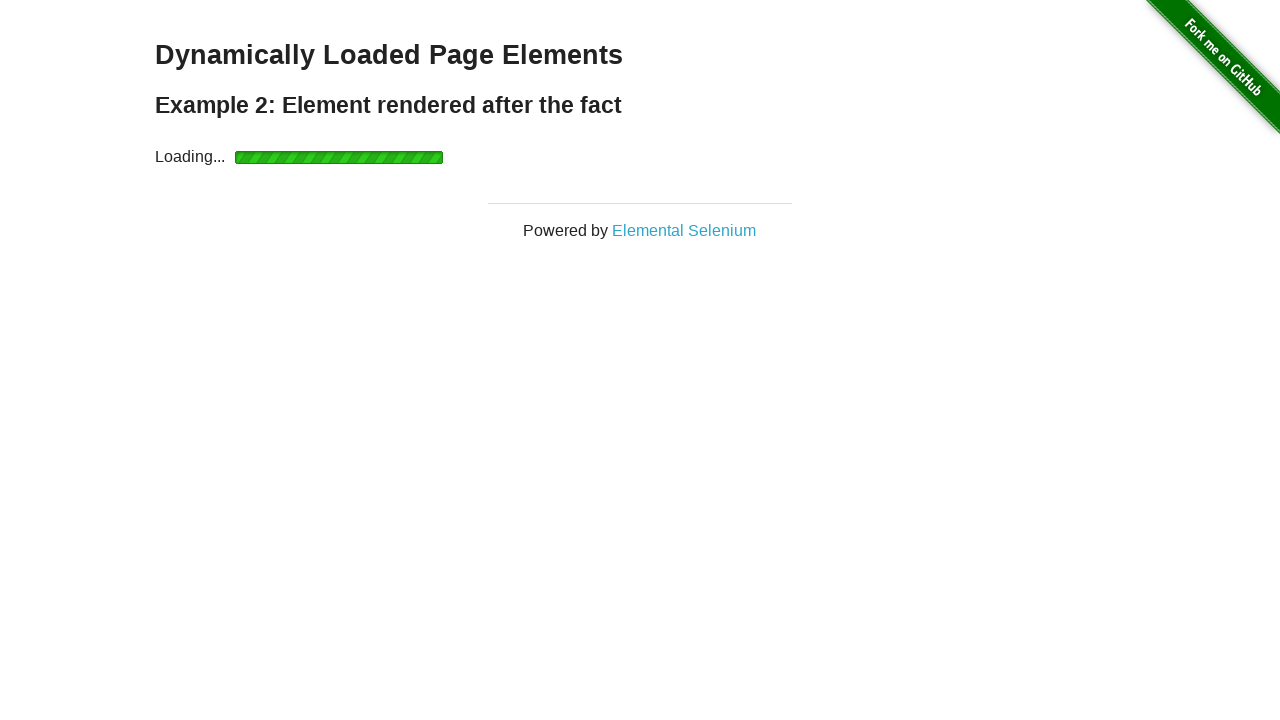

Waited 1000ms for dynamic content to start loading
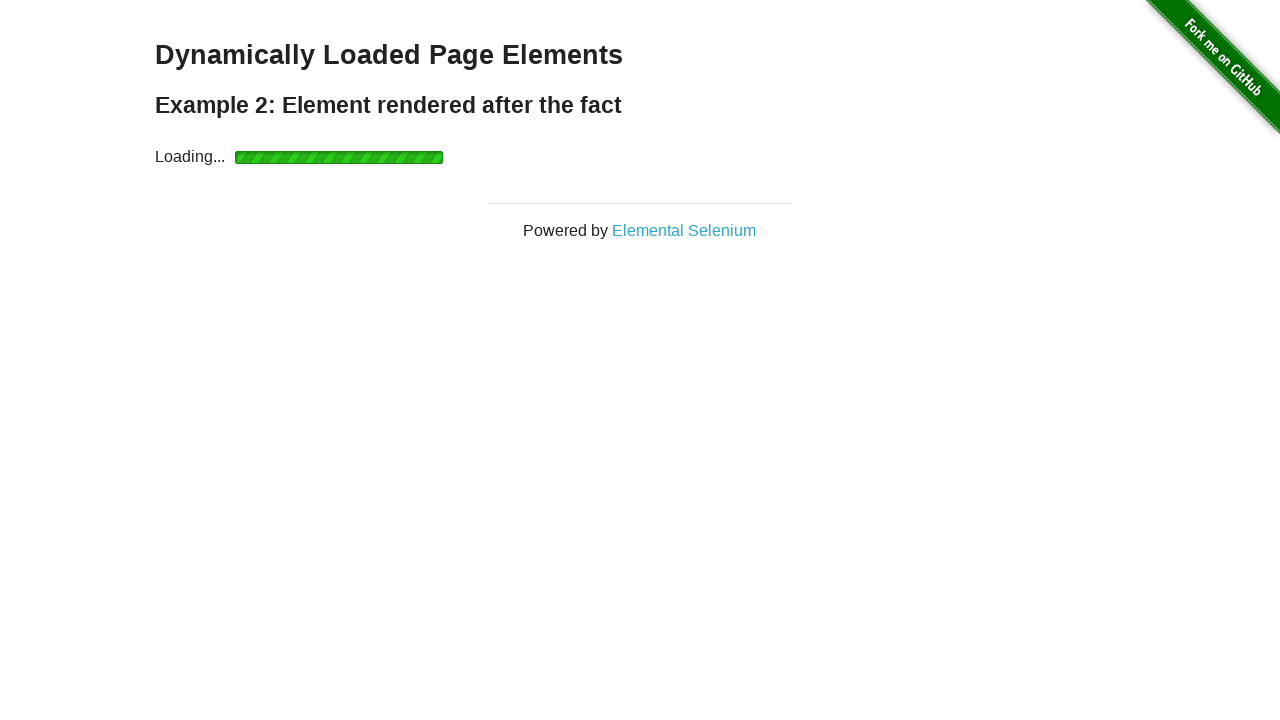

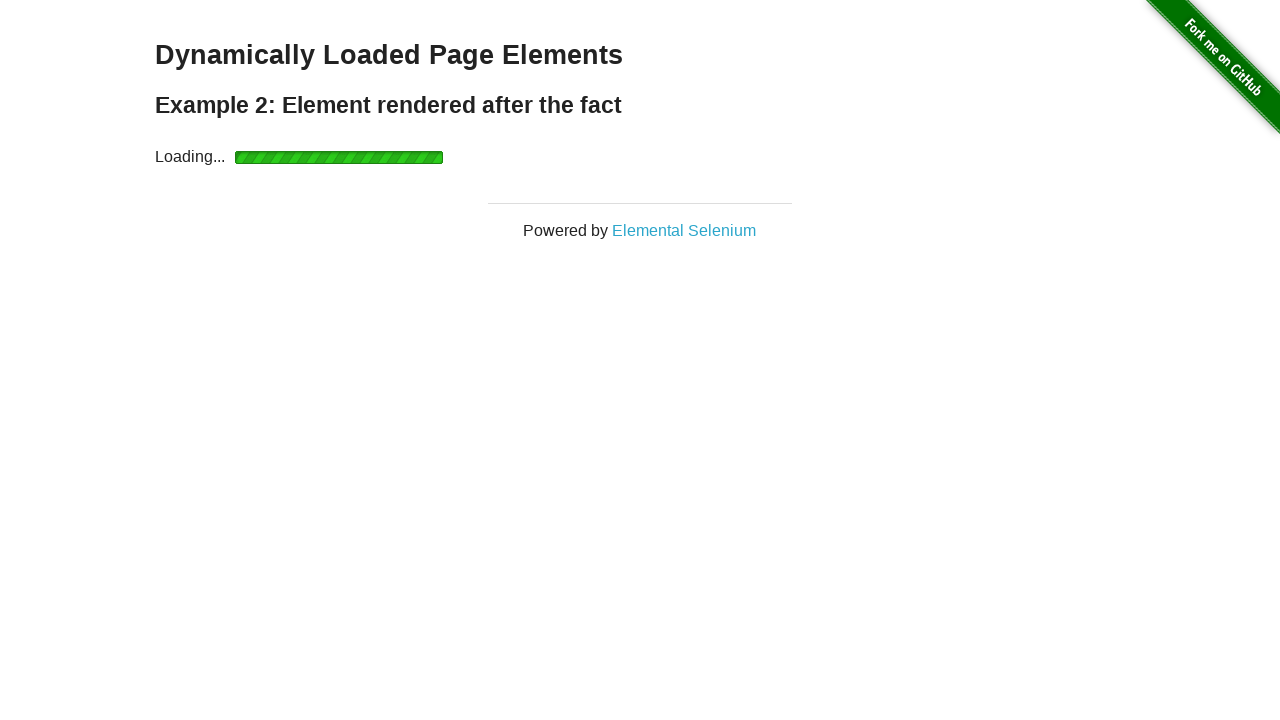